Tests that submitting an empty sign-up form (after entering valid zip) displays an error message.

Starting URL: https://www.sharelane.com/cgi-bin/register.py

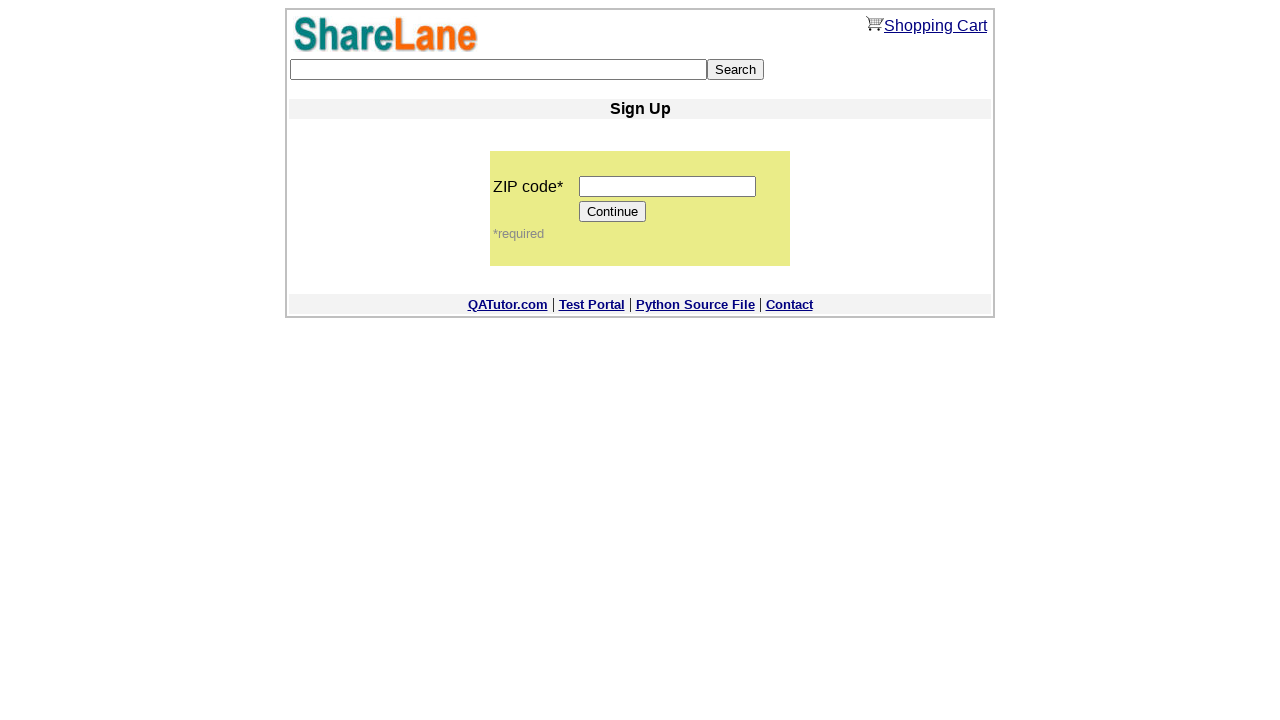

Filled zip code field with '12345' on input[name='zip_code']
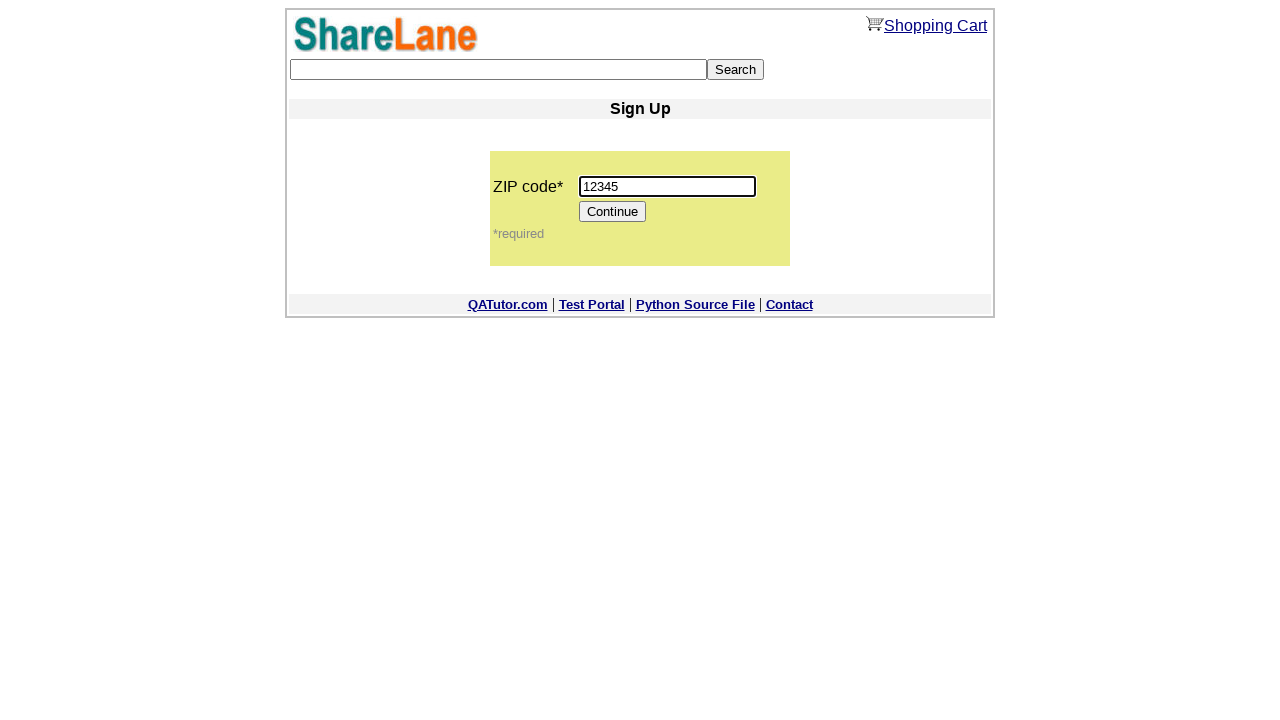

Clicked Continue button to proceed to registration form at (613, 212) on input[value='Continue']
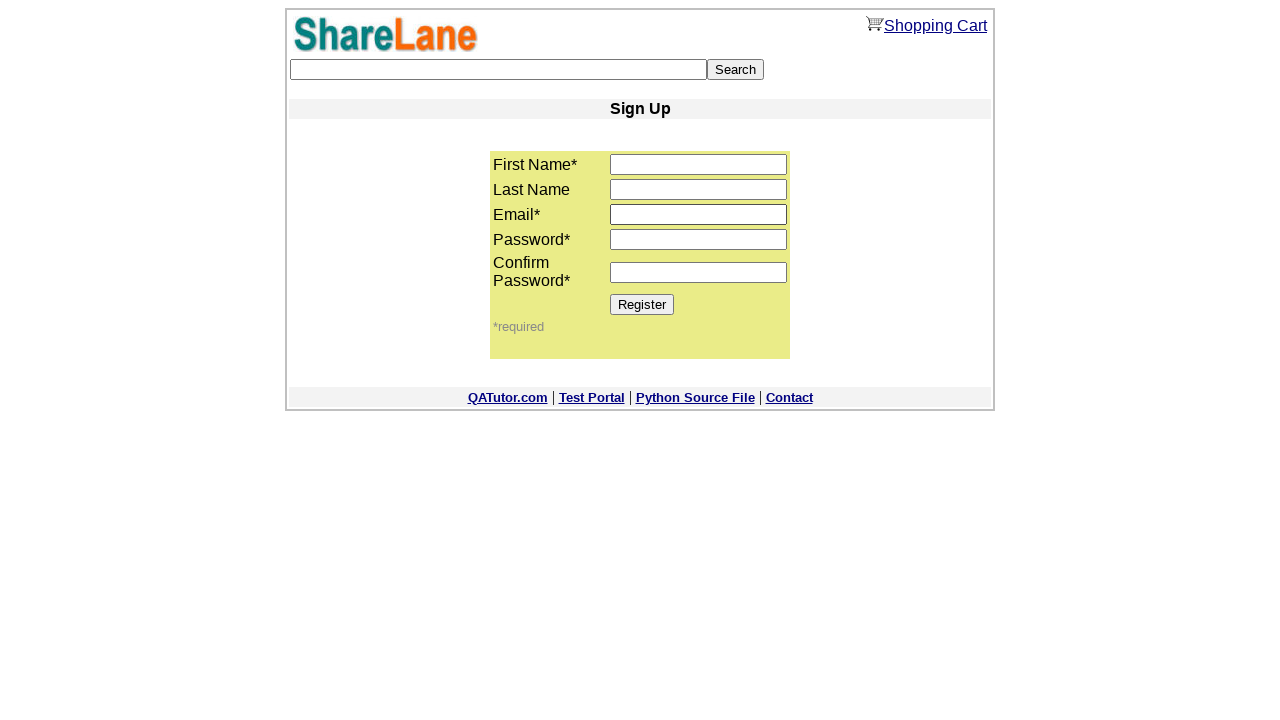

Registration form loaded with Register button visible
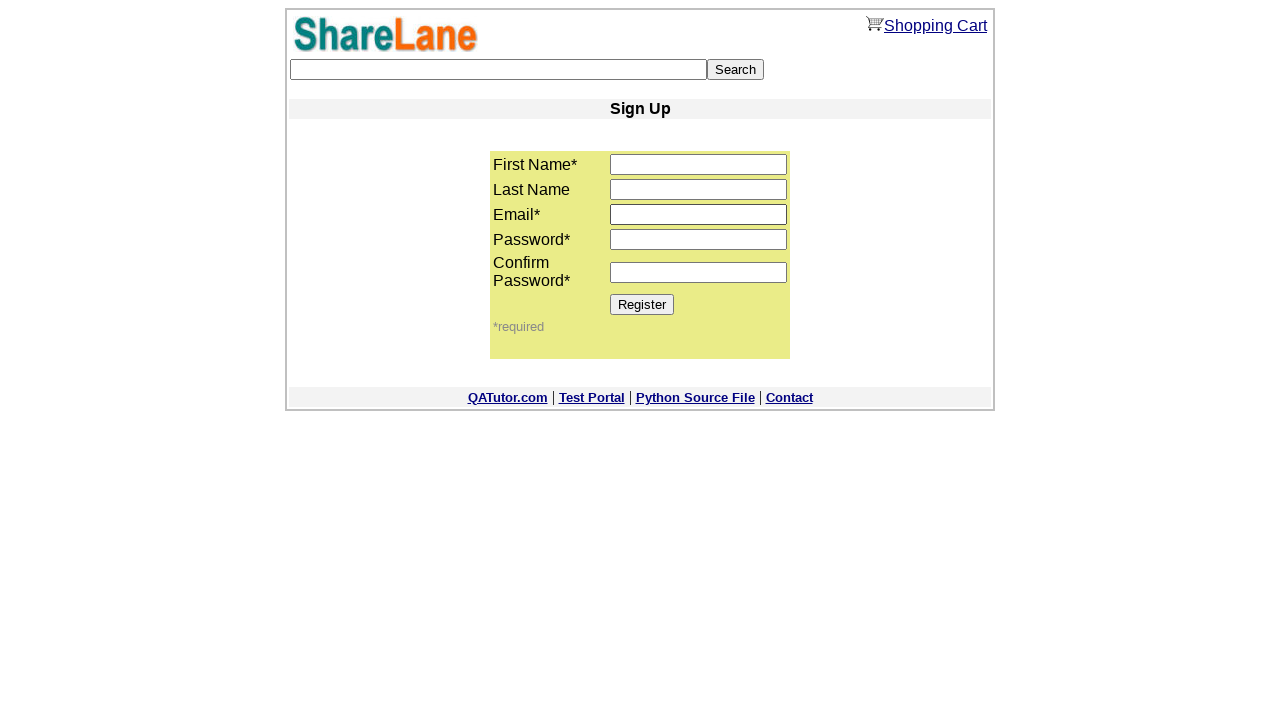

Clicked Register button without filling any form fields at (642, 304) on input[value='Register']
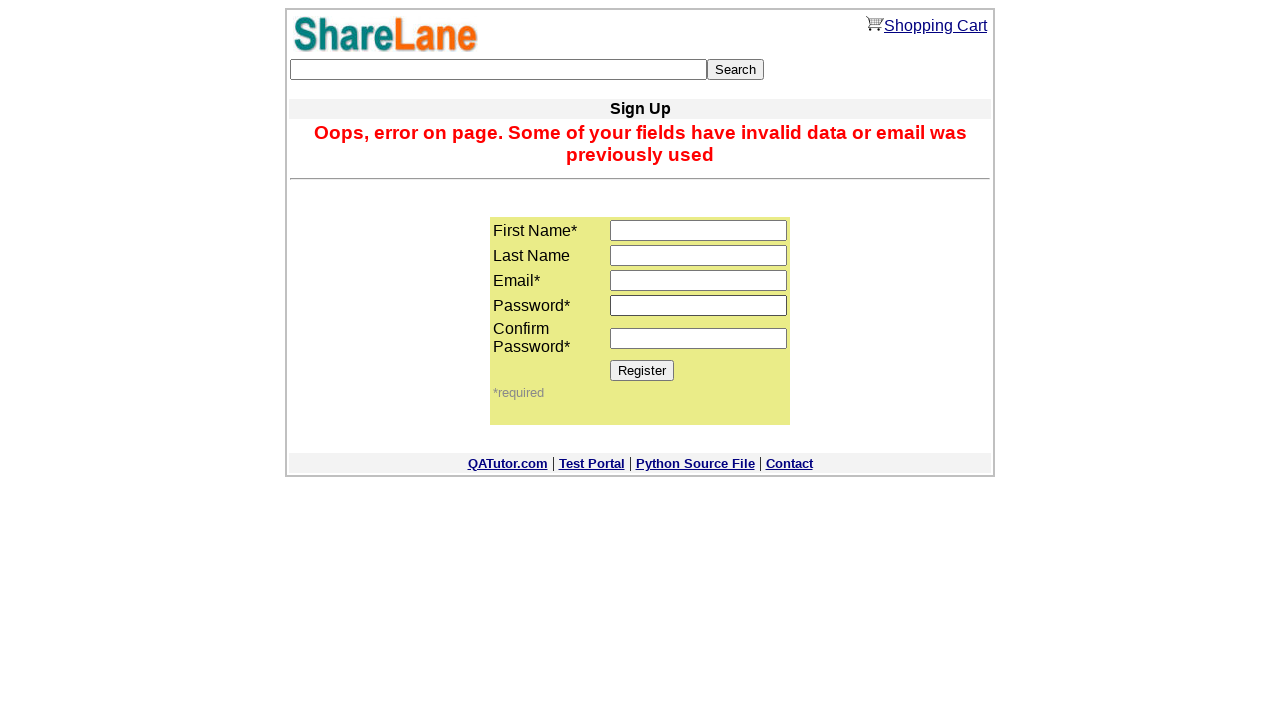

Error message displayed after submitting empty form
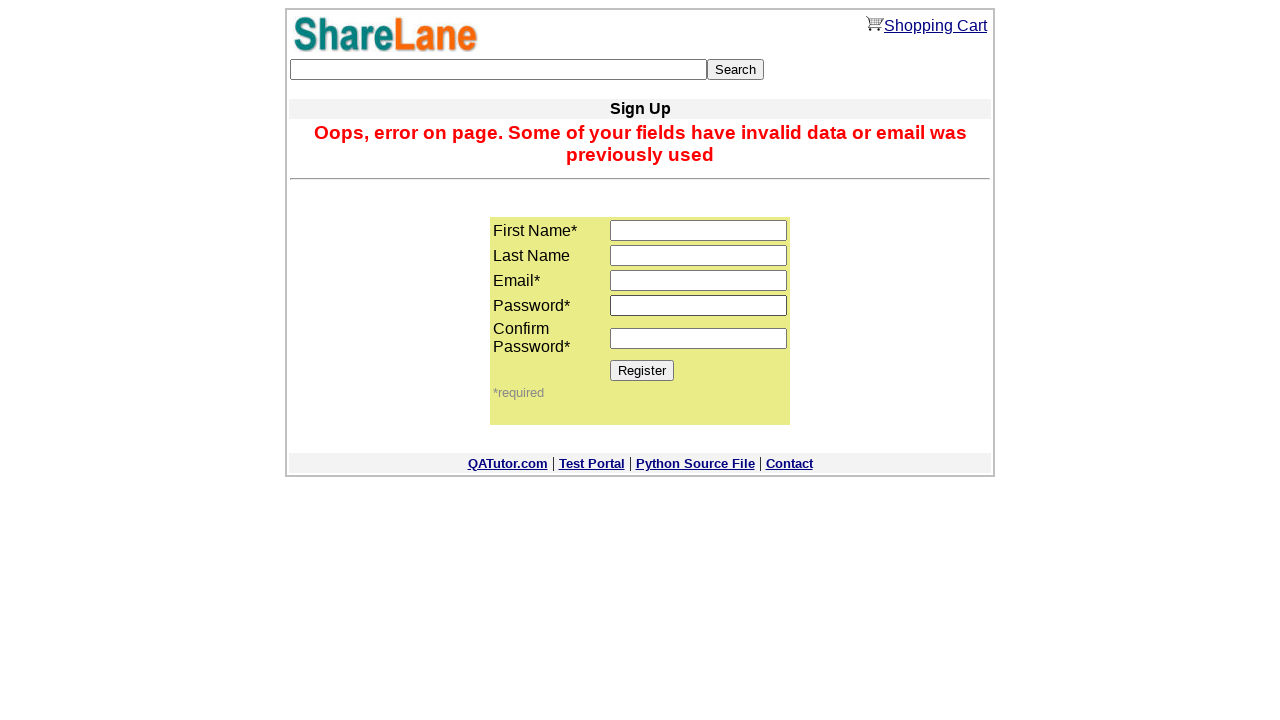

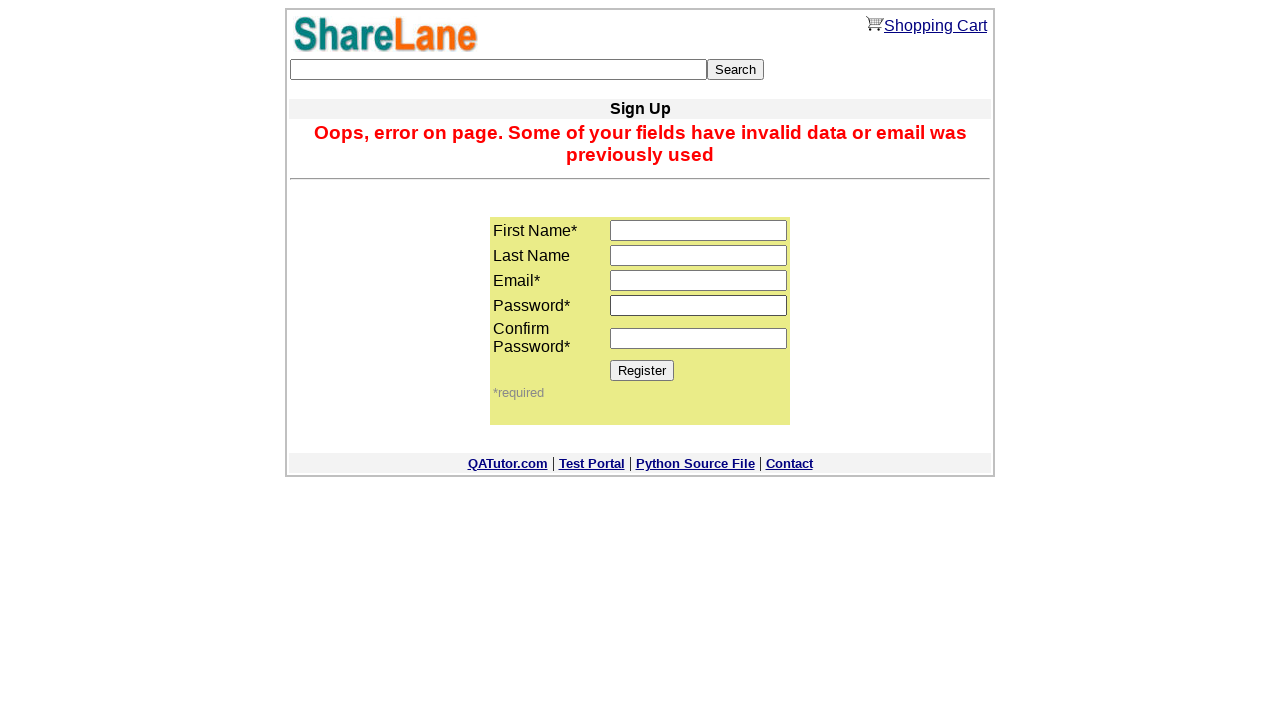